Tests form interaction by selecting an option from a dropdown/select element on a test form page

Starting URL: https://kodilla.com/pl/test/form

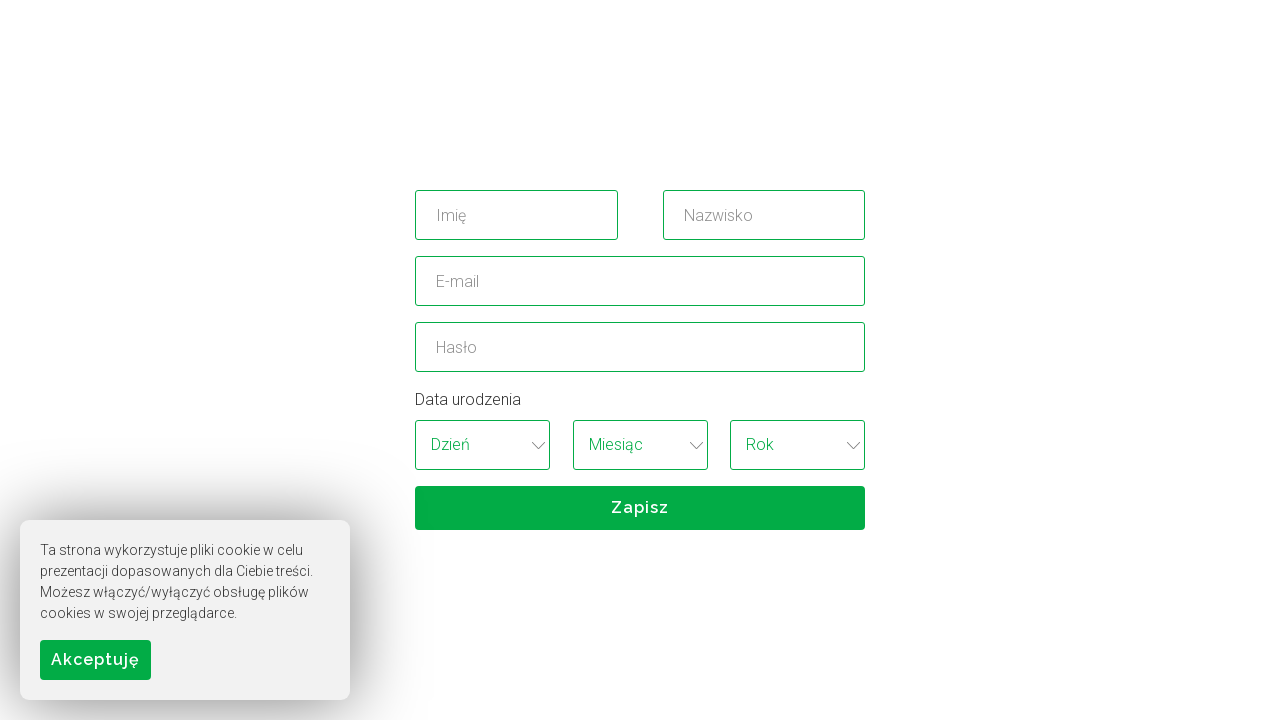

Navigated to FormTestApp test page
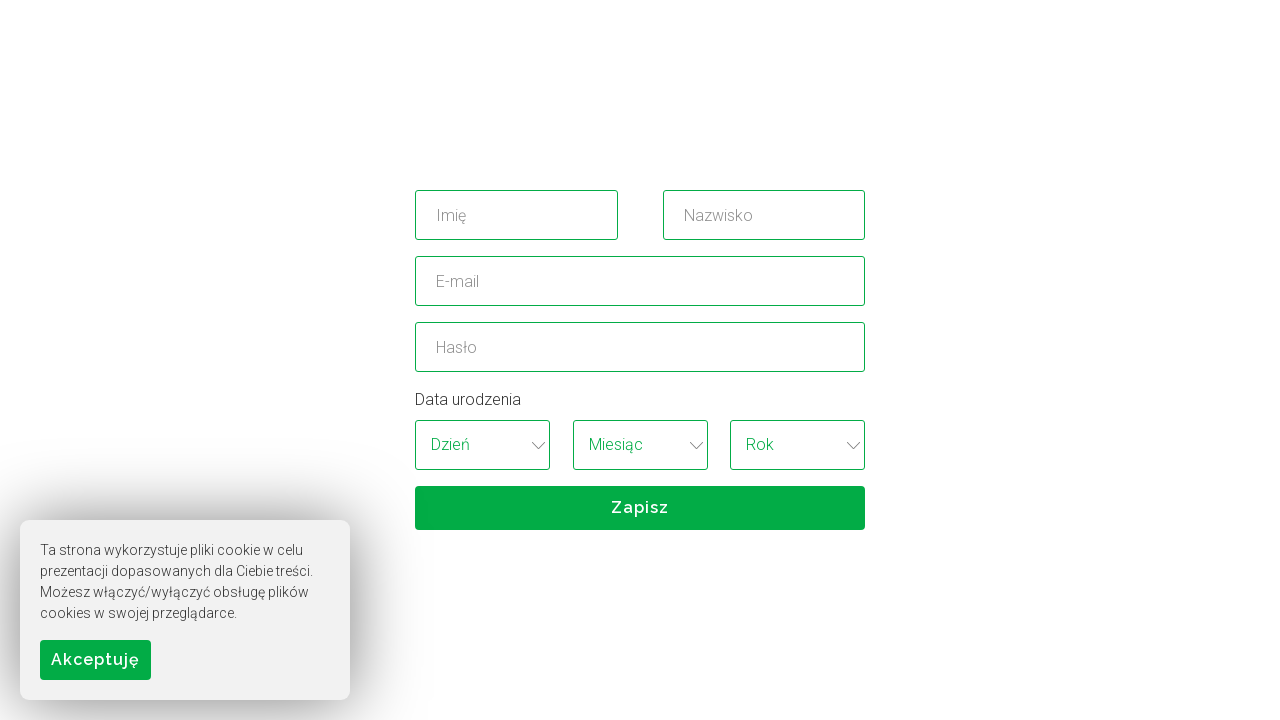

Located the third select element on the form
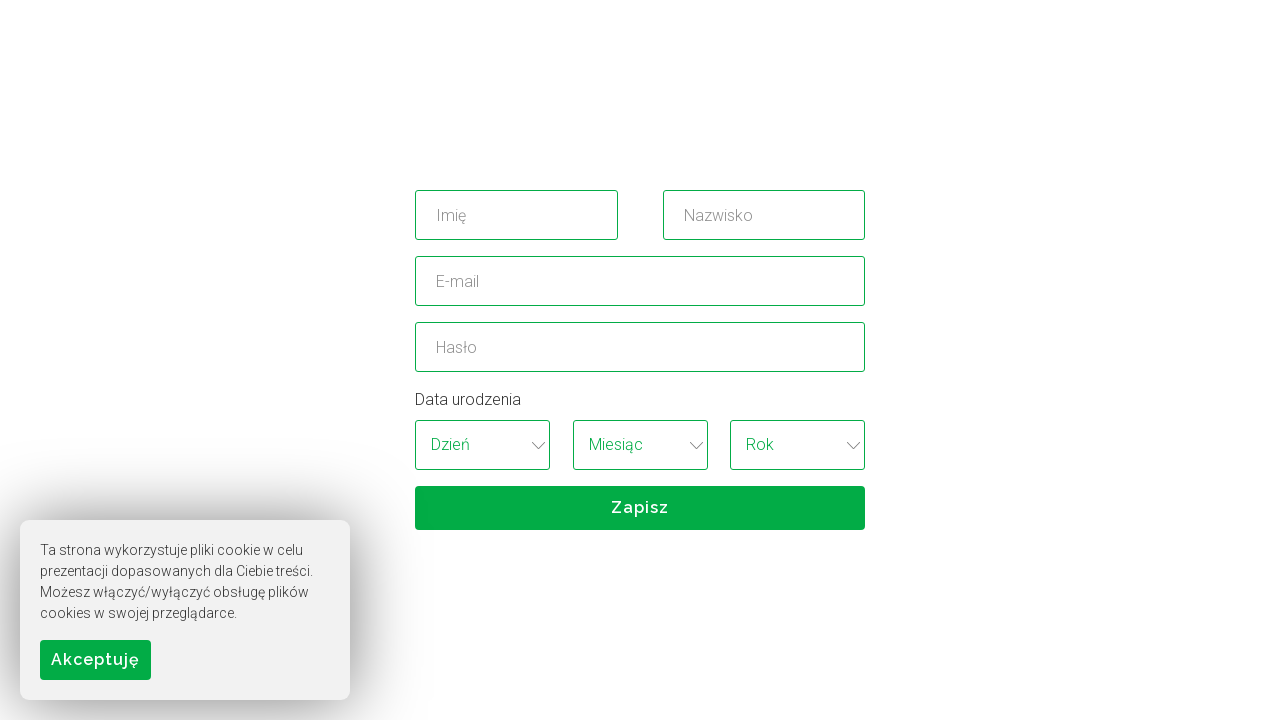

Selected the 6th option (index 5) from the dropdown on select >> nth=2
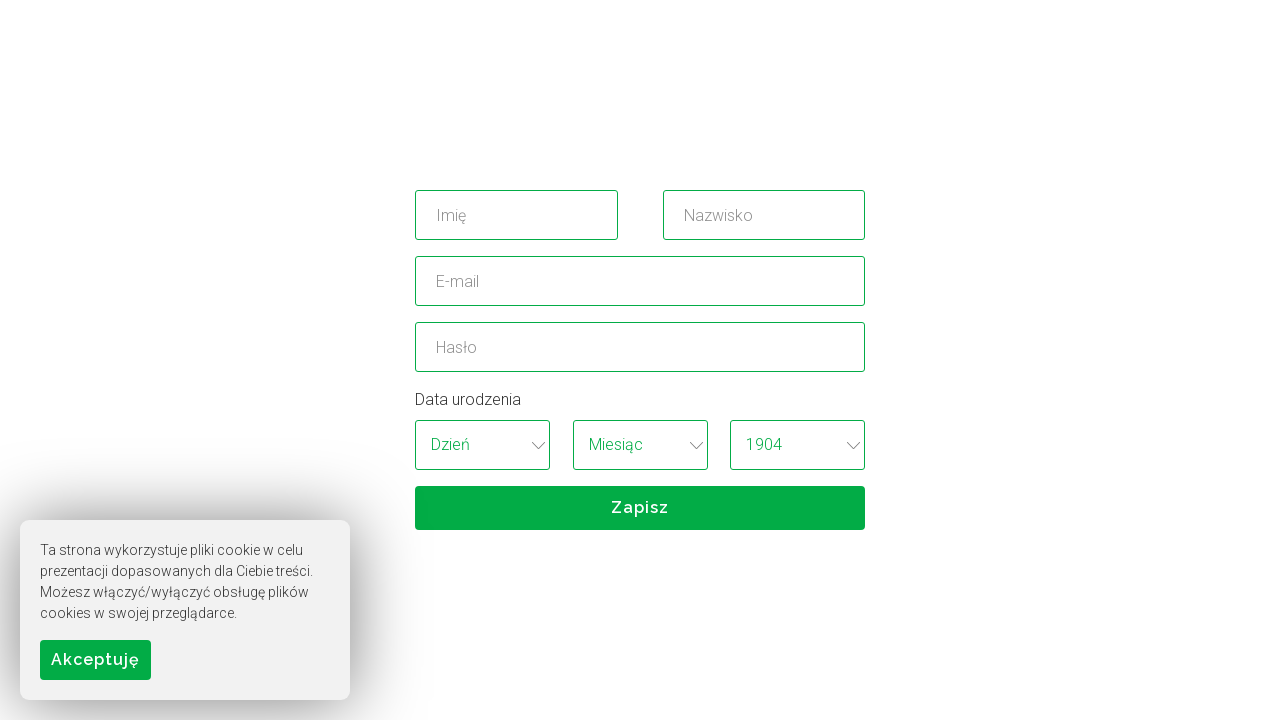

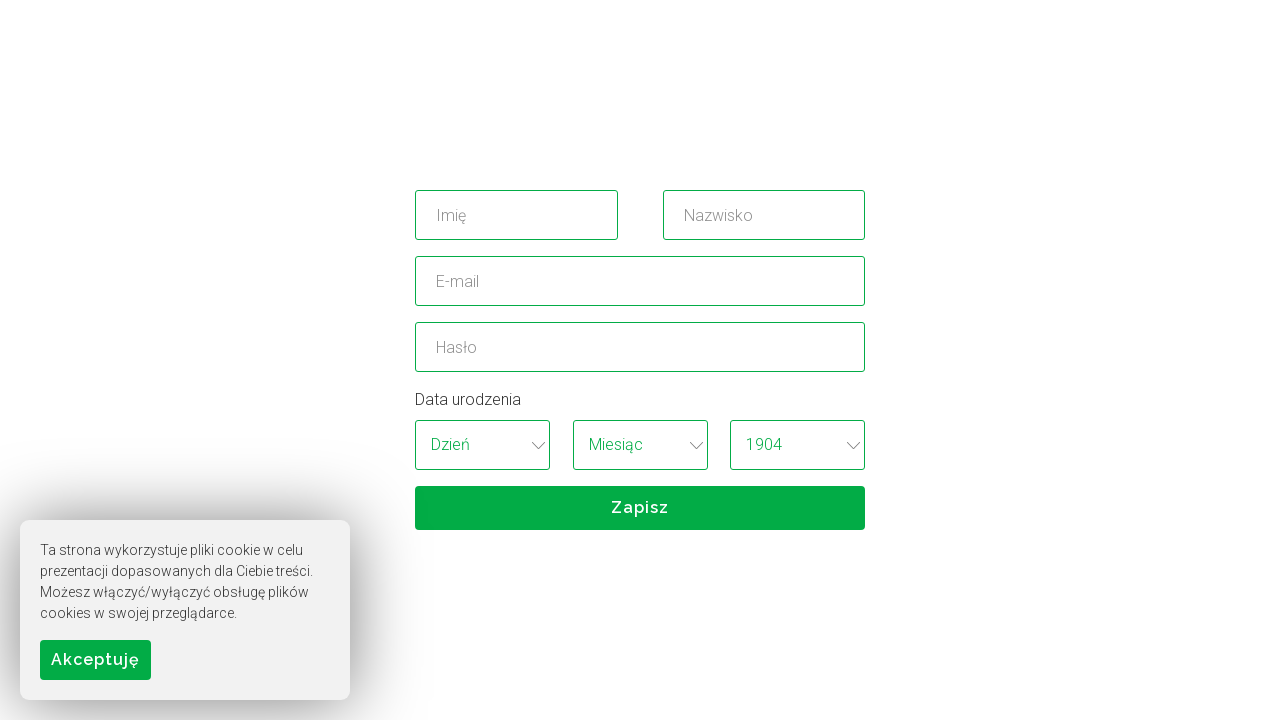